Tests interaction with closed shadow DOM elements by navigating to a password field using keyboard navigation and entering a value

Starting URL: https://selectorshub.com/xpath-practice-page/

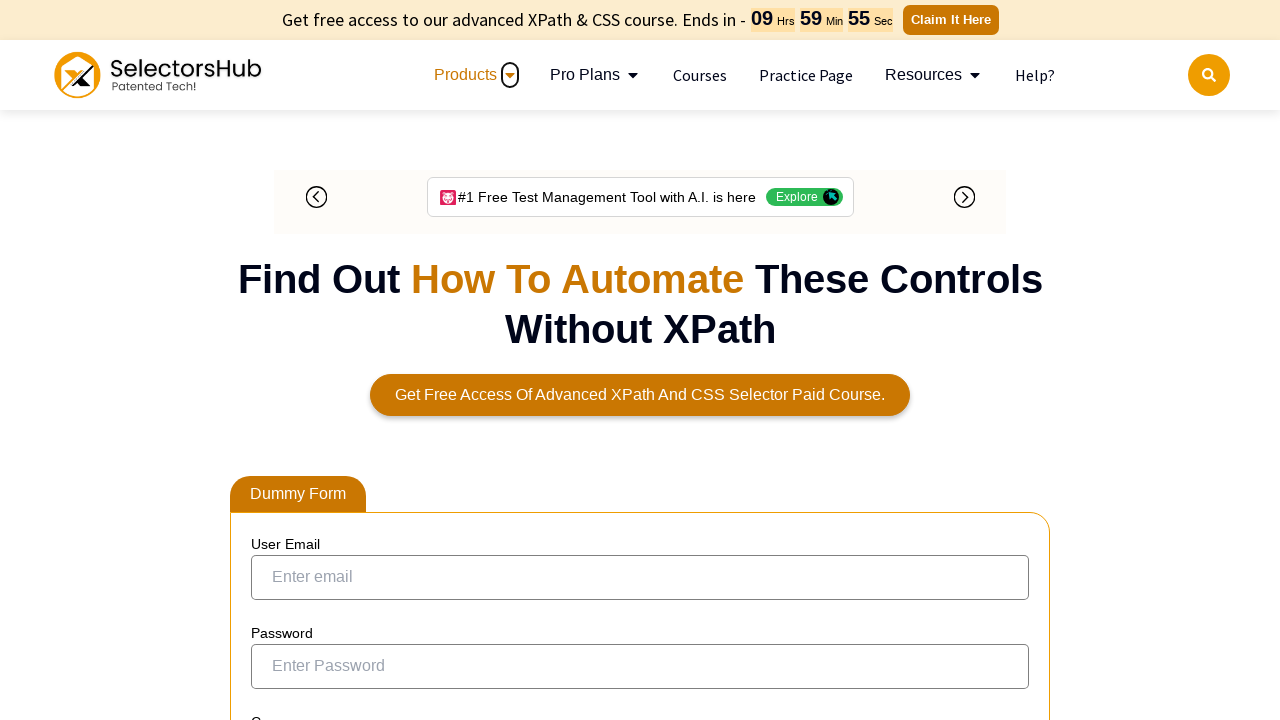

Scrolled down 1600px to reach shadow DOM section
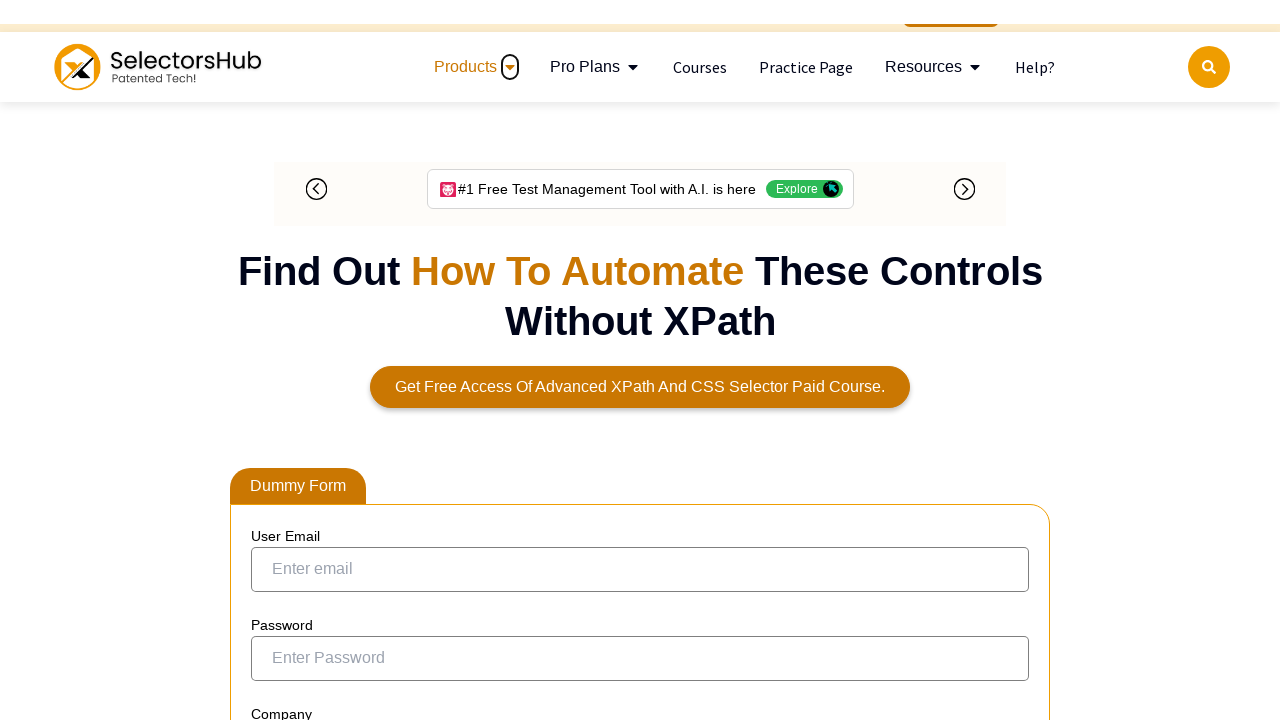

Shadow DOM element div#userPass is visible
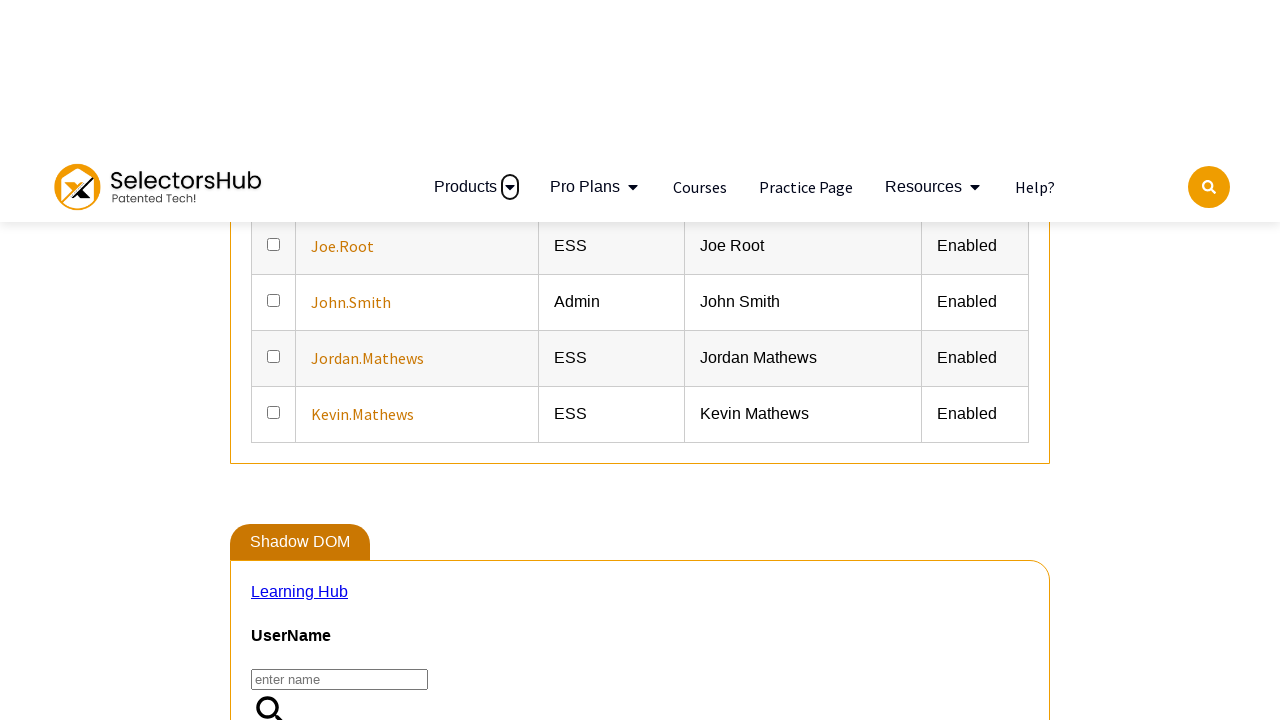

Clicked on div#userPass element at (640, 360) on div#userPass
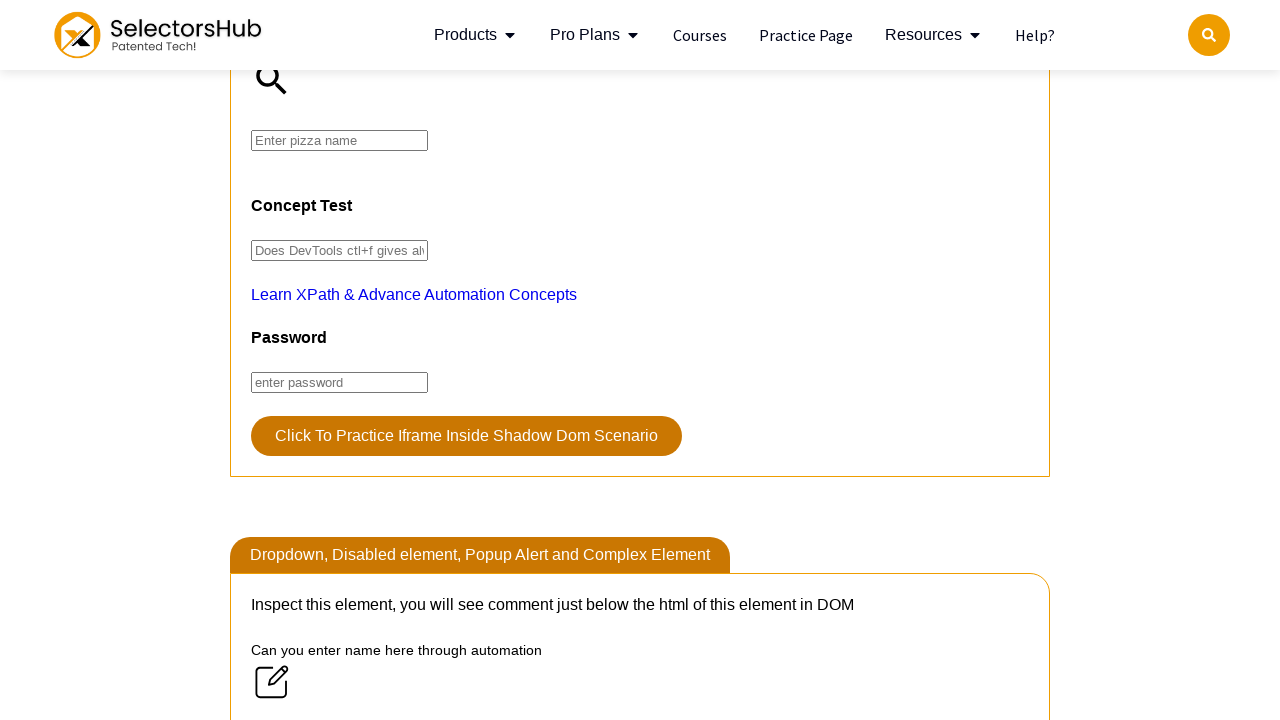

Pressed Tab key to navigate to password field in shadow DOM
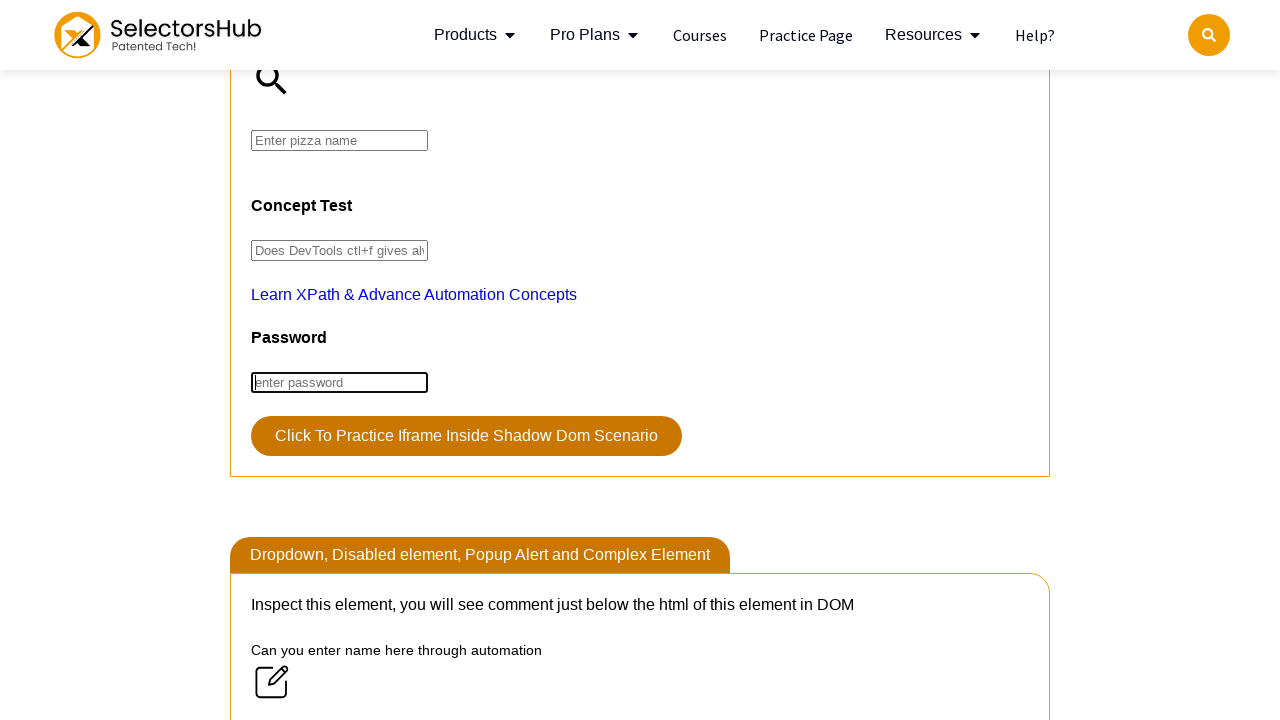

Typed password value 'Password@123' into shadow DOM password field
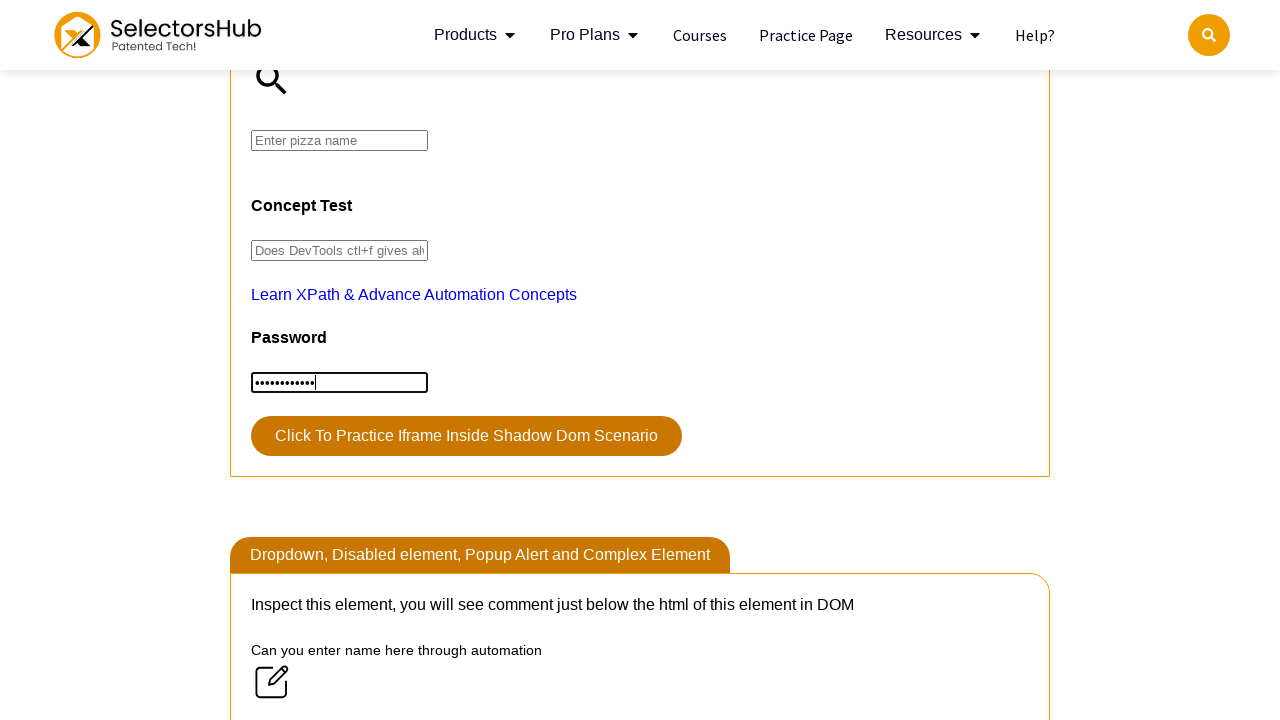

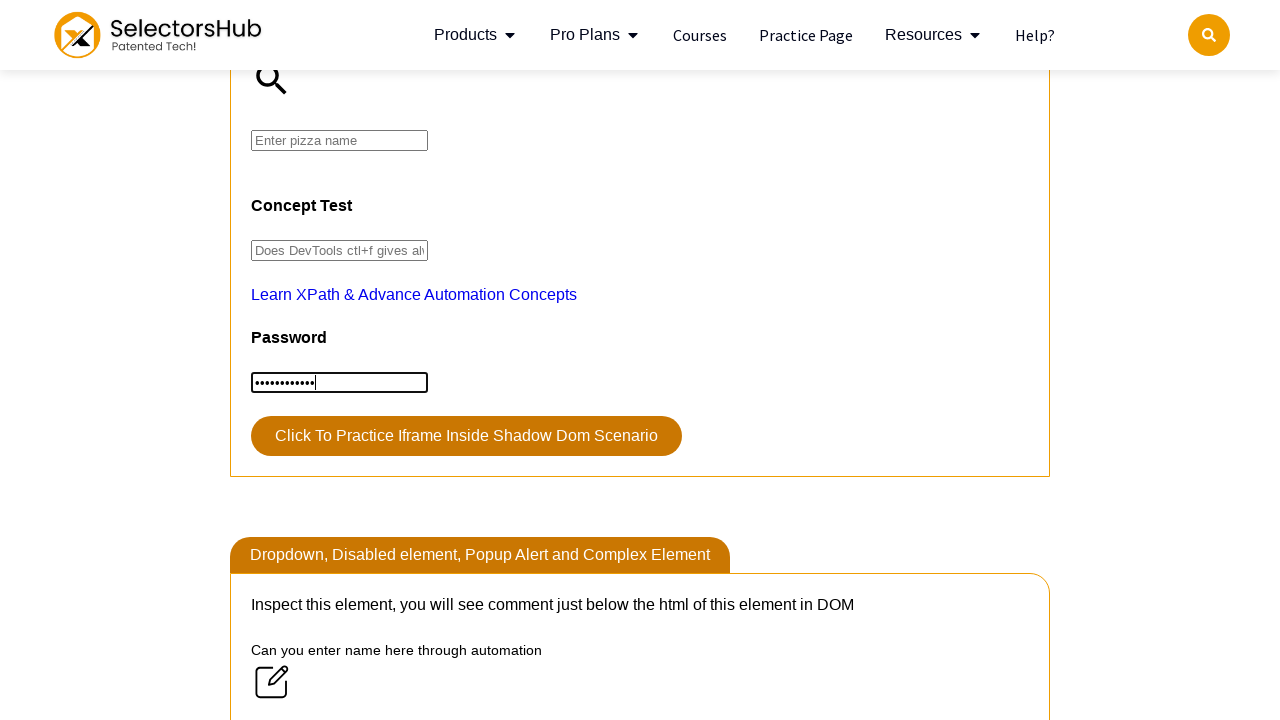